Navigates to a YouTube channel's videos page sorted by popularity and performs infinite scroll to load all video thumbnails on the page.

Starting URL: https://www.youtube.com/@michaeldonato/videos?view=0&sort=p&flow=grid

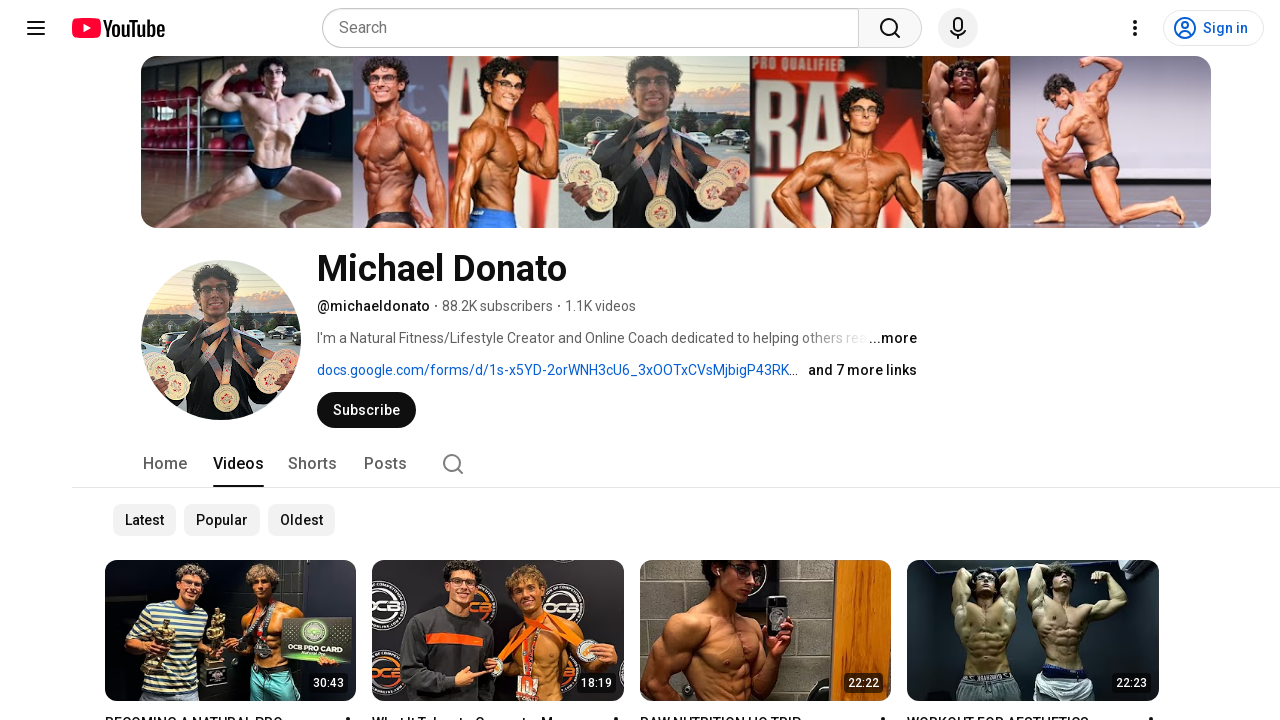

Waited for video title elements to load on YouTube channel videos page
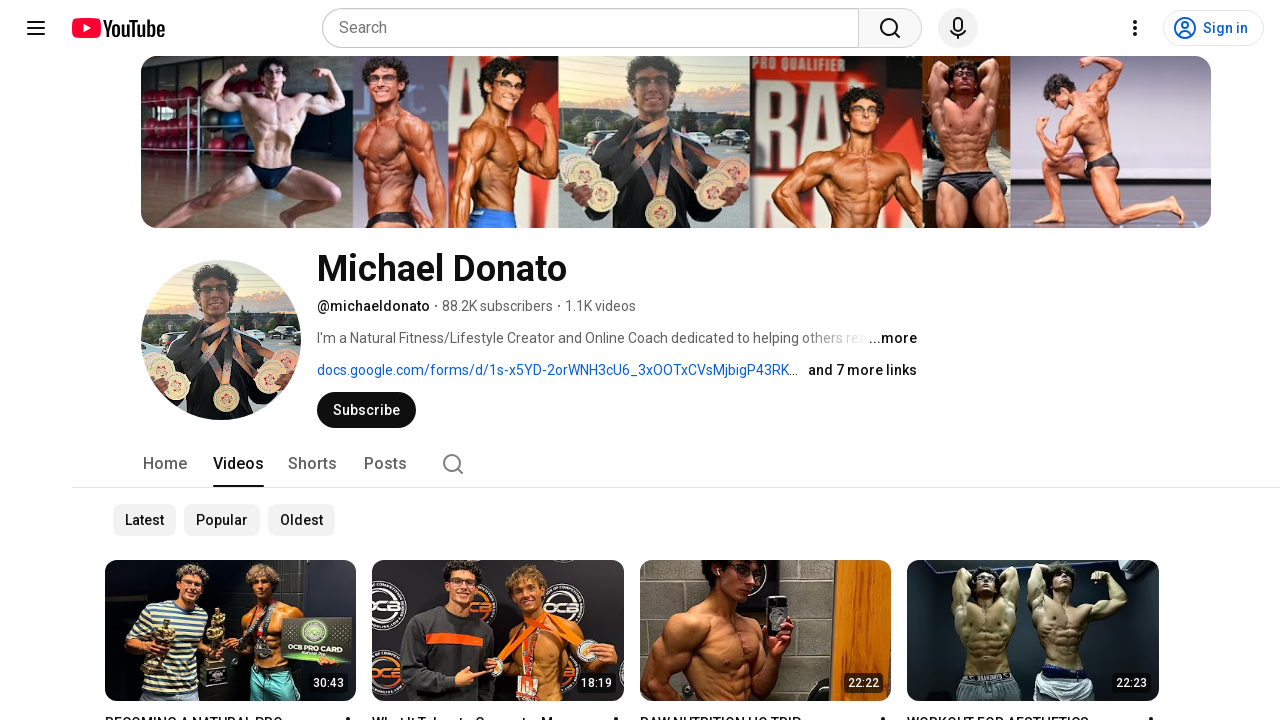

Retrieved initial scroll height of page
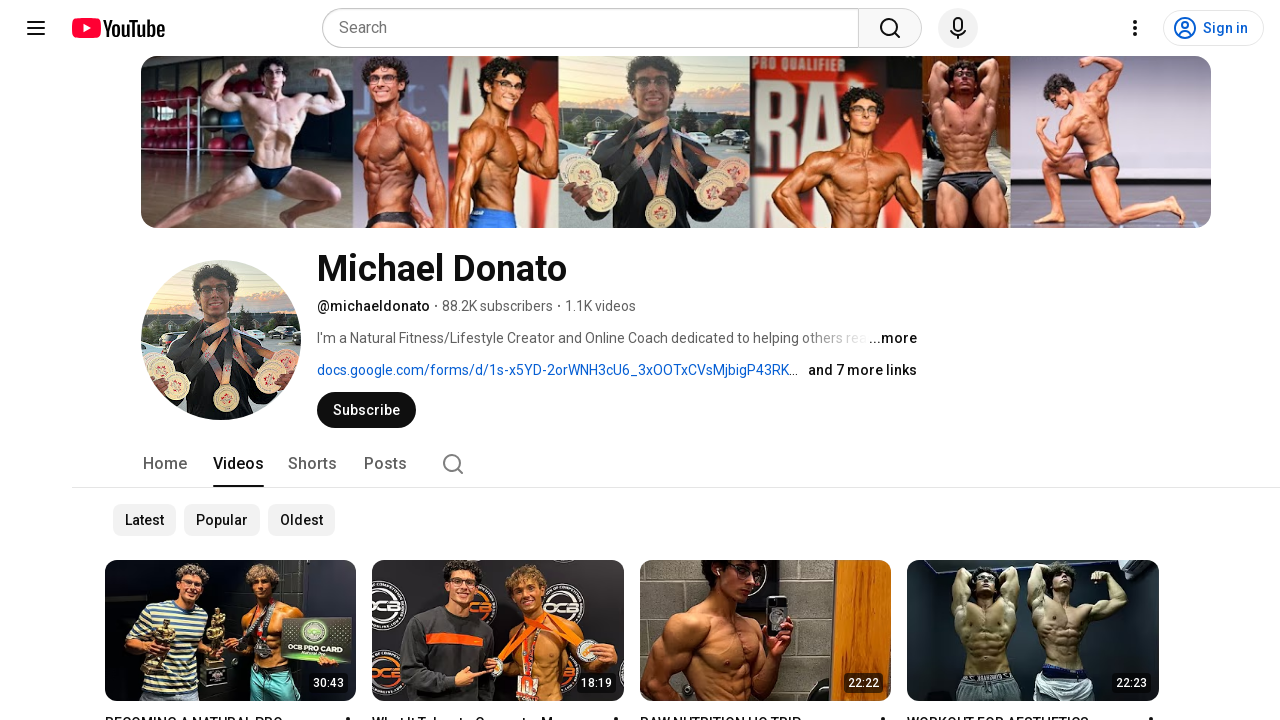

Scrolled to bottom of page to trigger video loading
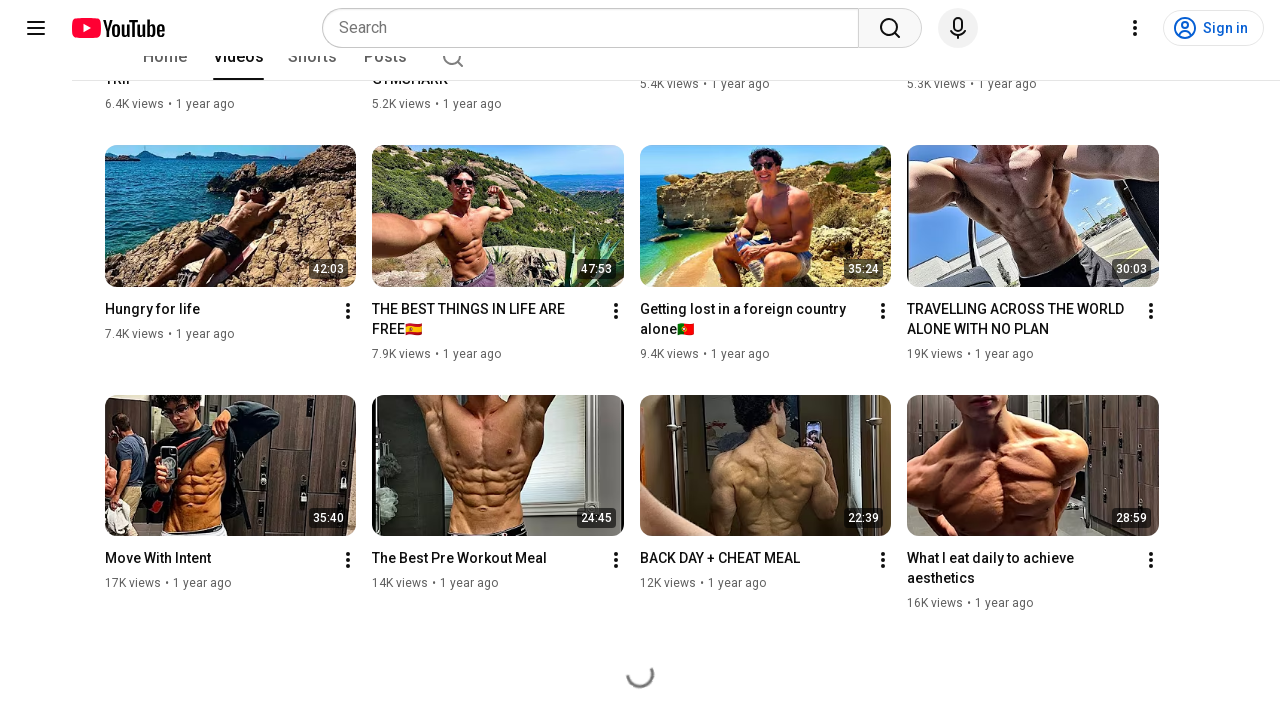

Waited 2 seconds for new video content to load
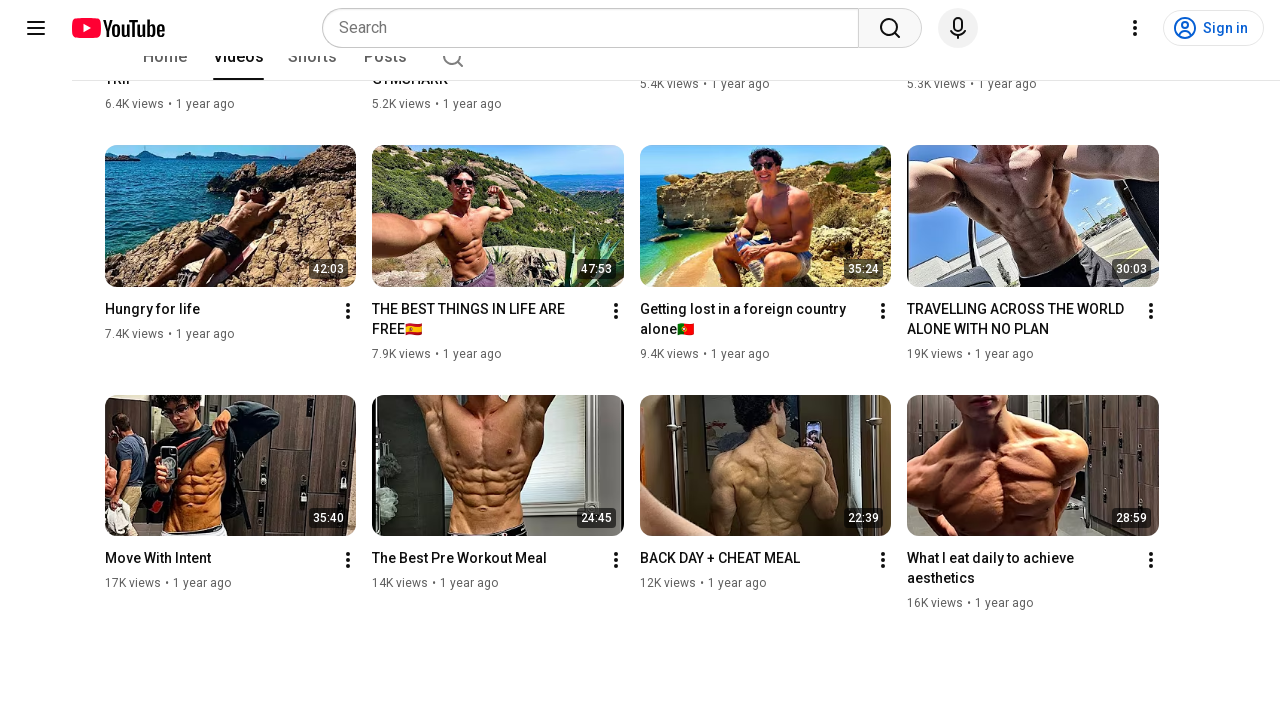

Retrieved updated scroll height to check for new content
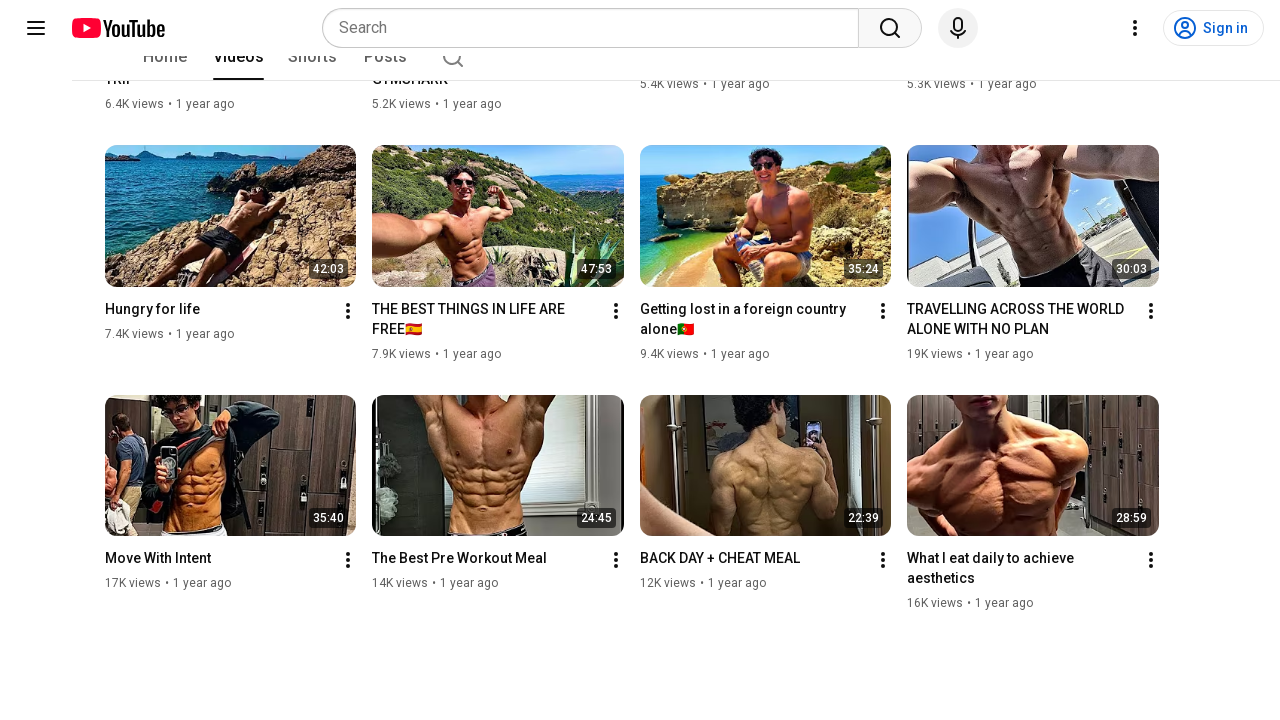

No new content loaded - infinite scroll complete
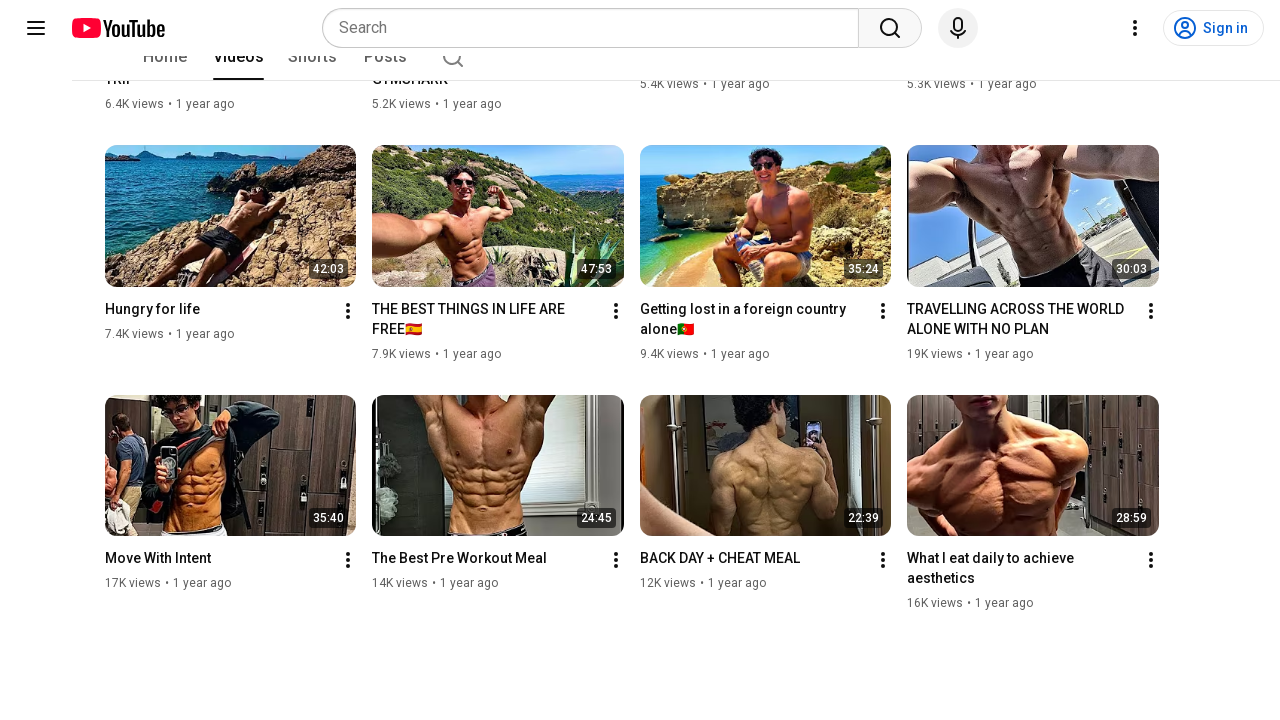

Verified video title elements are present after completing infinite scroll
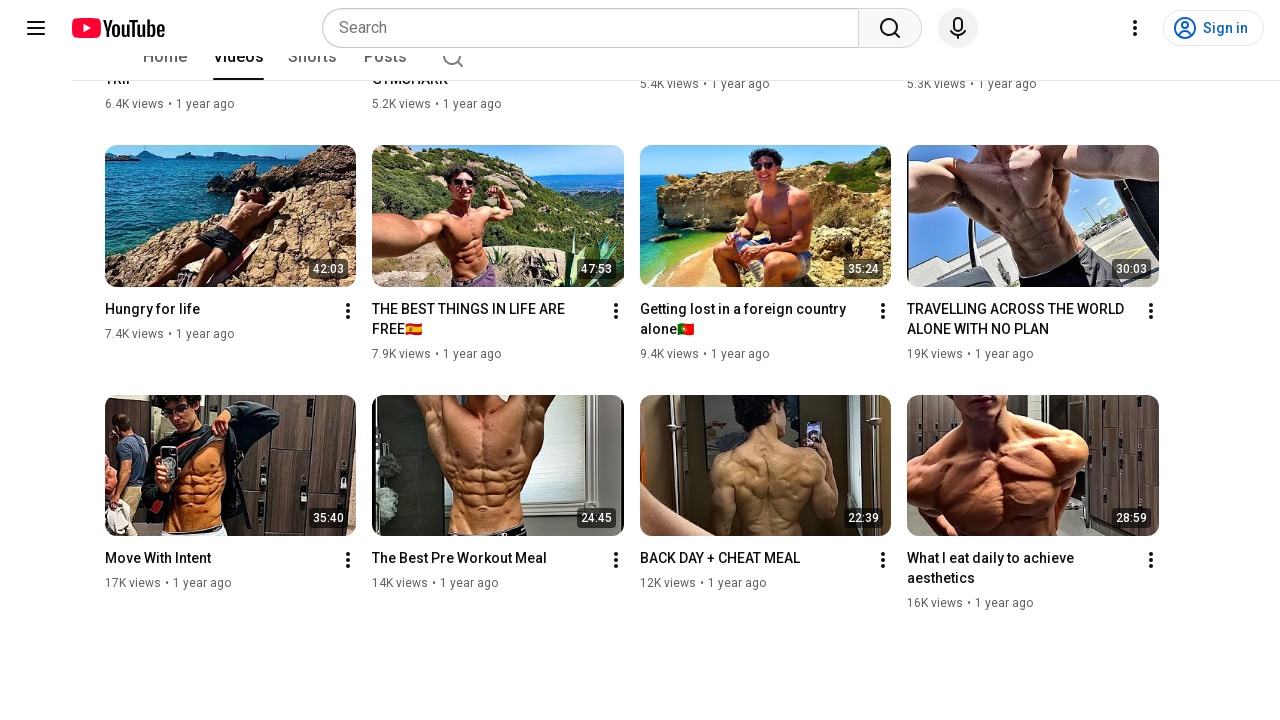

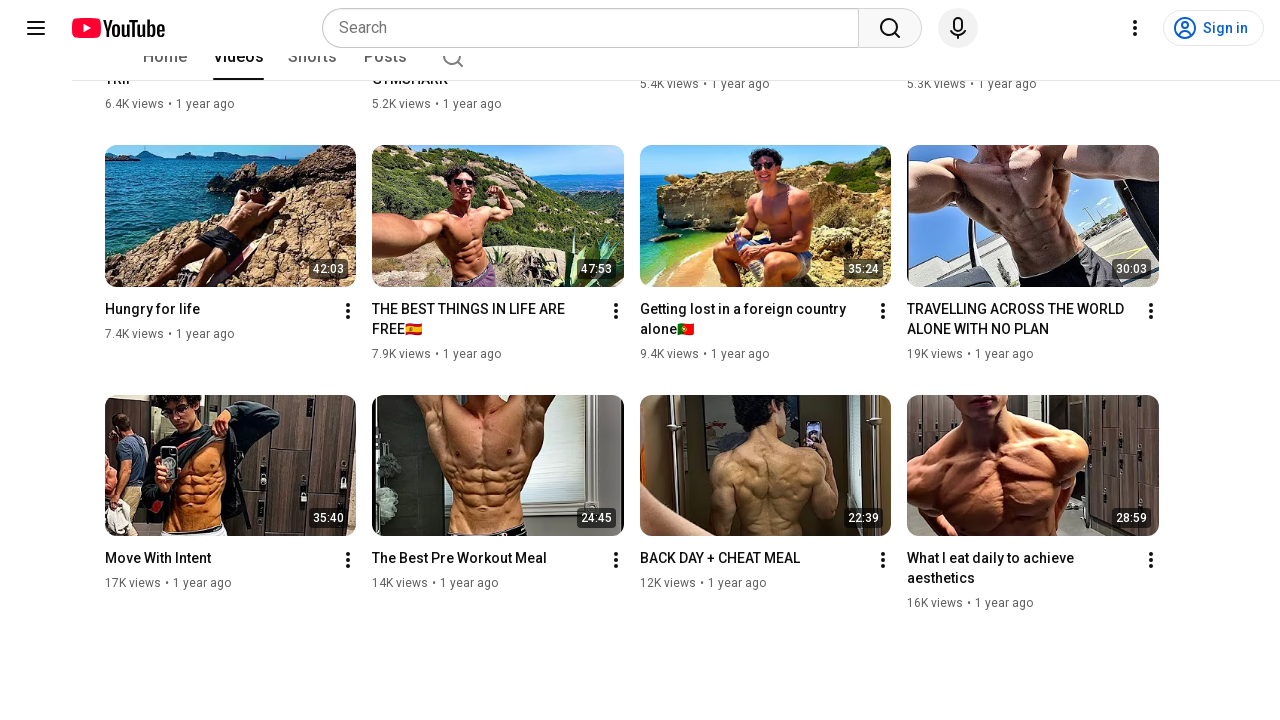